Tests right-click (context click) functionality on the DemoQA elements page by navigating to the Buttons section and performing a right-click action on the designated button.

Starting URL: https://demoqa.com/elements

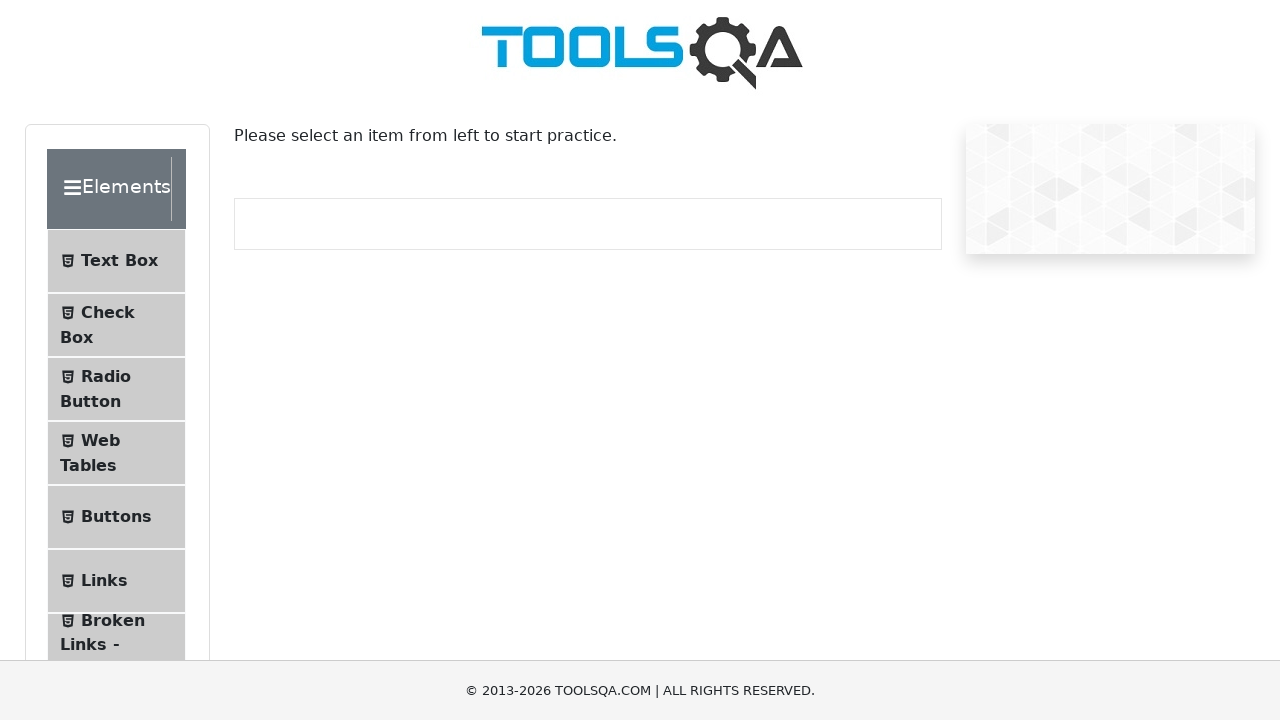

Clicked on Buttons menu item in sidebar at (116, 517) on (//span[@class='text'])[5]
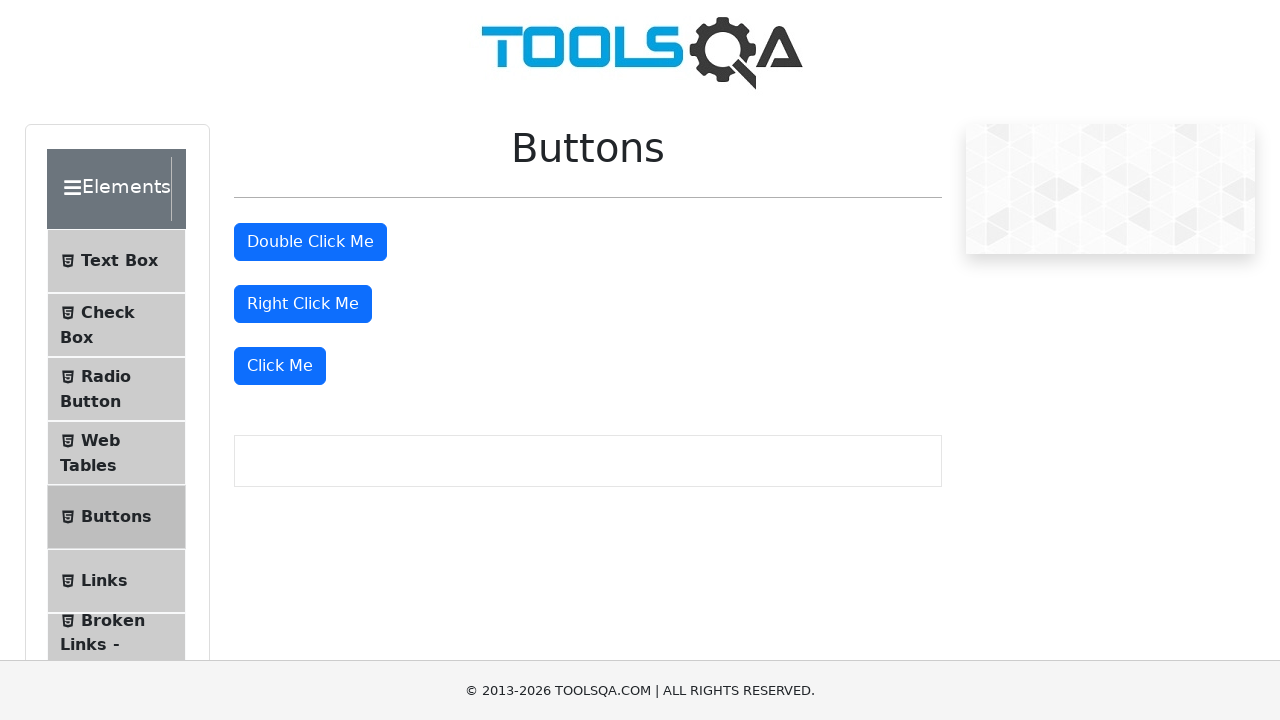

Right-click button became visible
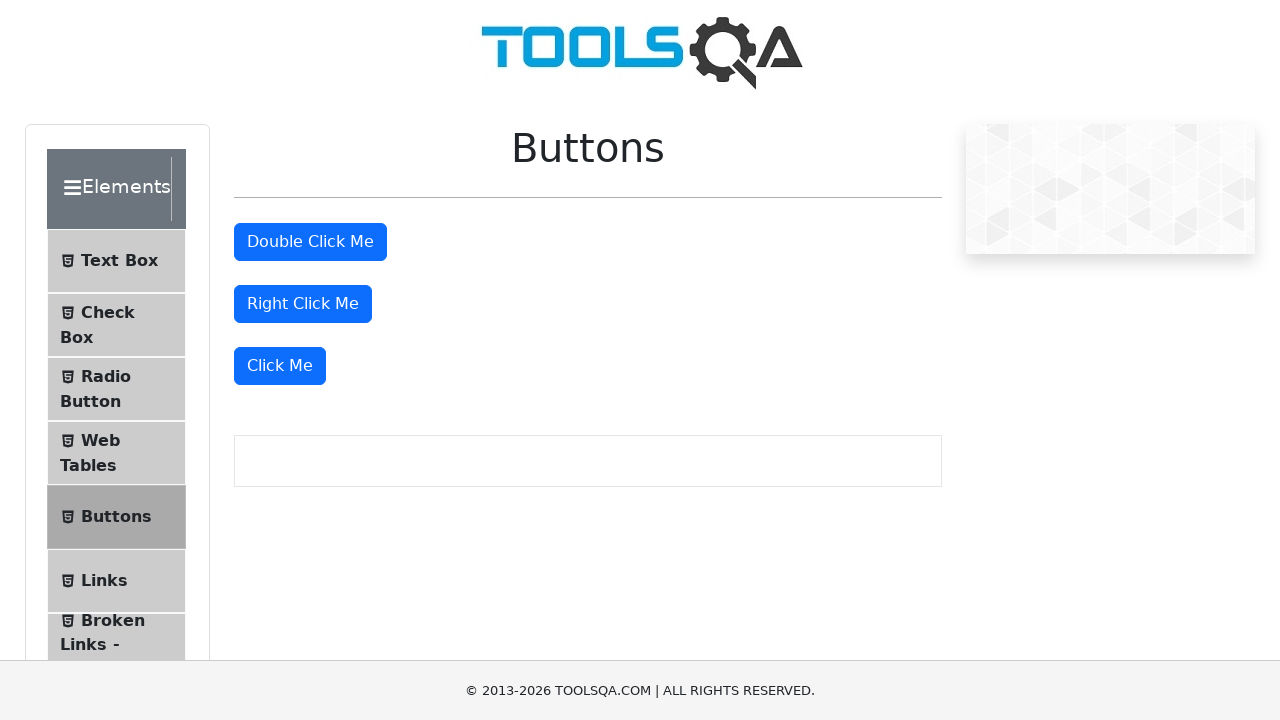

Performed right-click (context click) on the right-click button at (303, 304) on #rightClickBtn
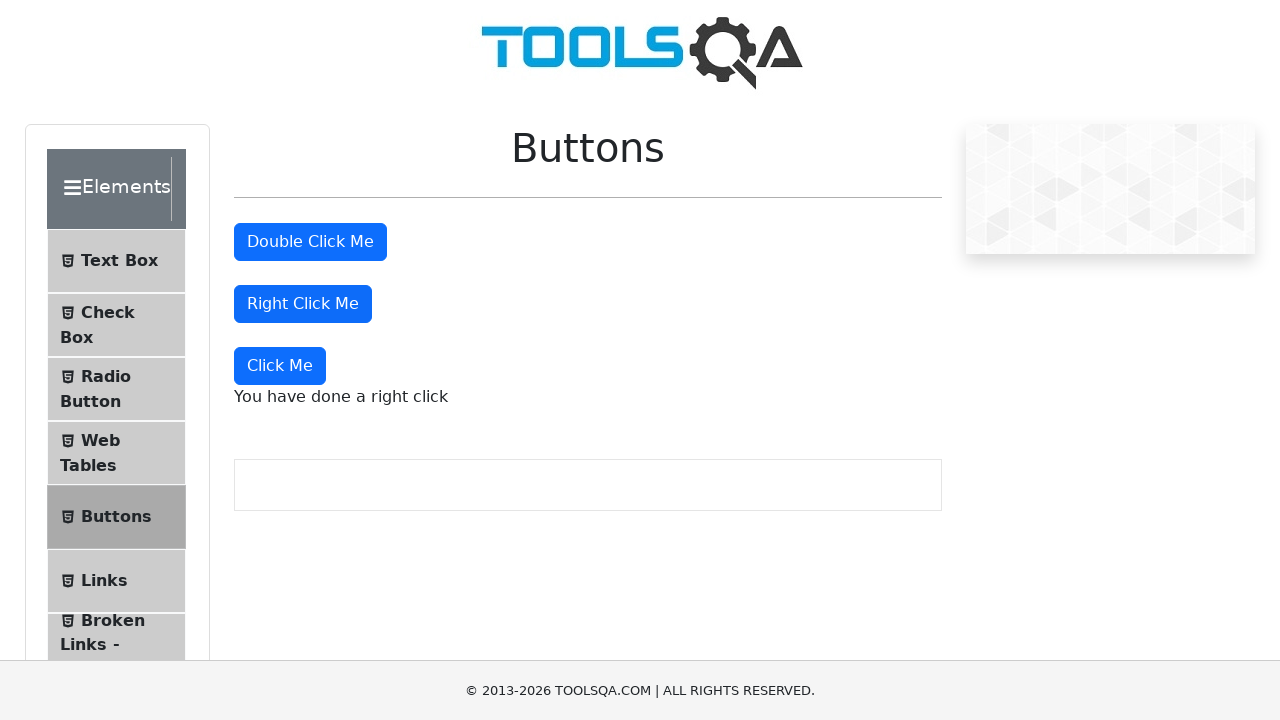

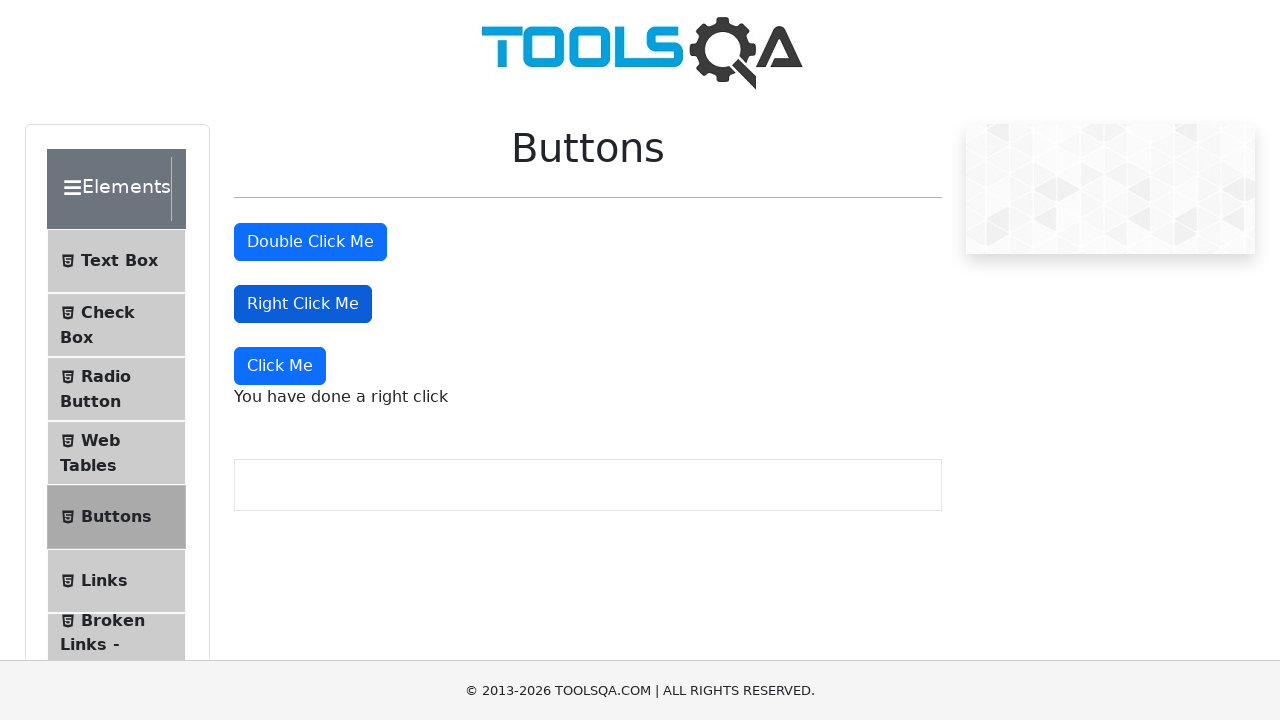